Tests multiplication functionality on calculator.net by entering 423 × 525 and verifying the result

Starting URL: https://www.calculator.net/

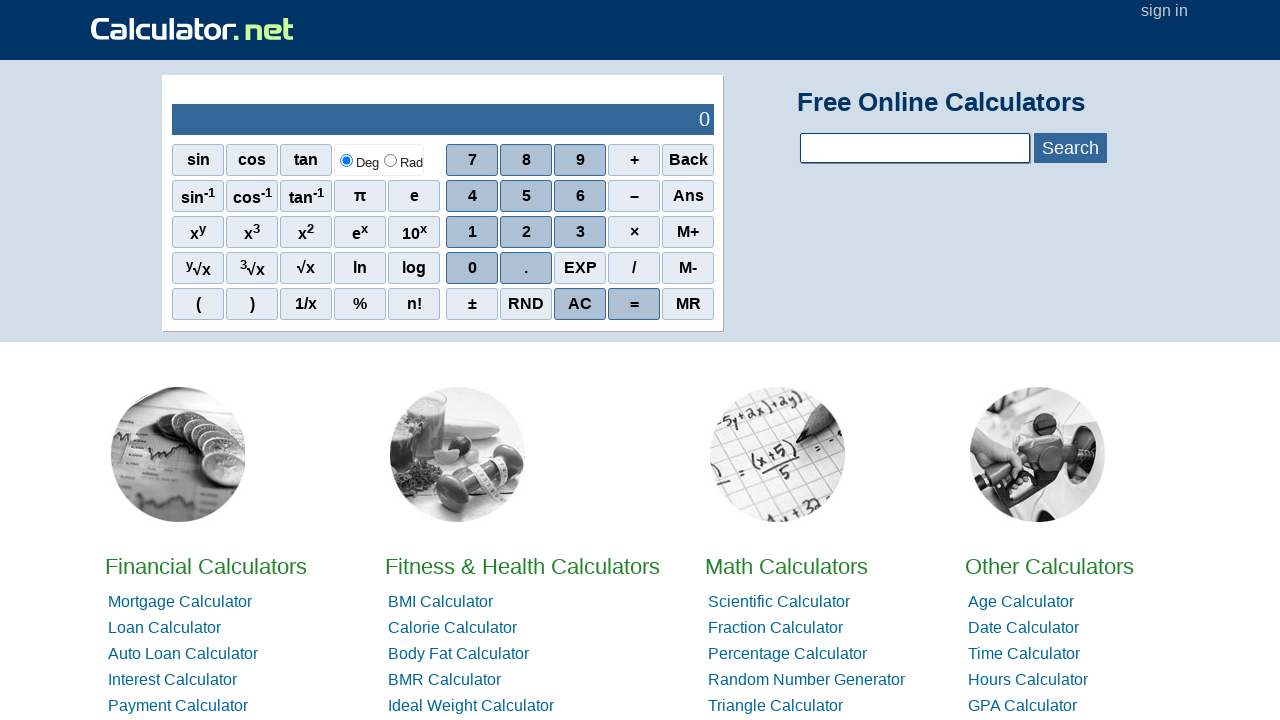

Navigated to calculator.net
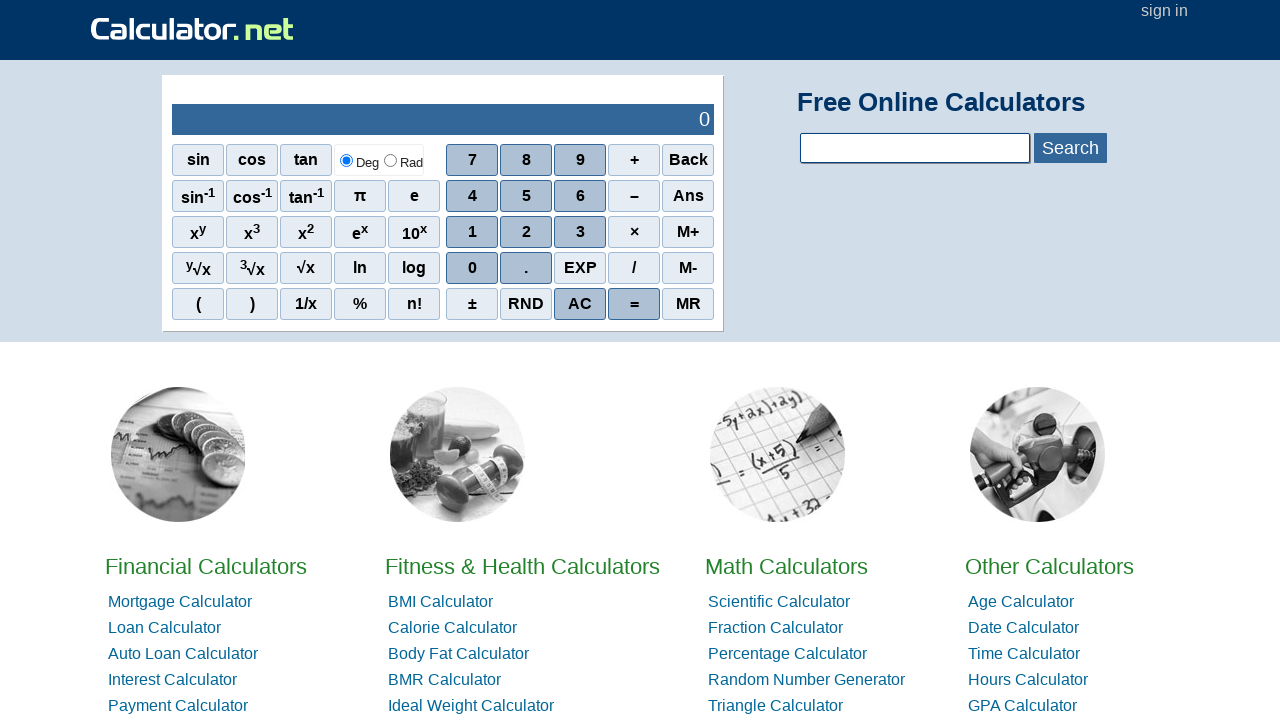

Clicked number 4 at (472, 196) on xpath=//span[contains(text(),'4')]
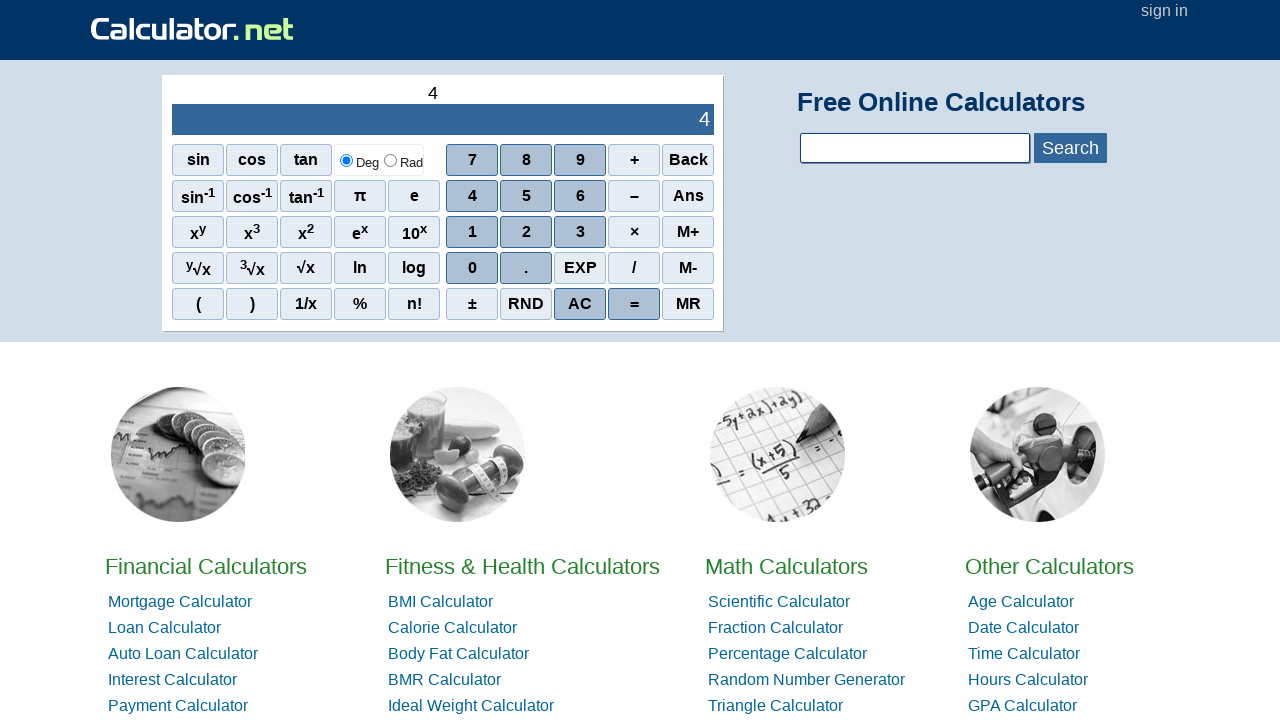

Clicked number 2 at (526, 232) on xpath=//span[contains(text(),'2')]
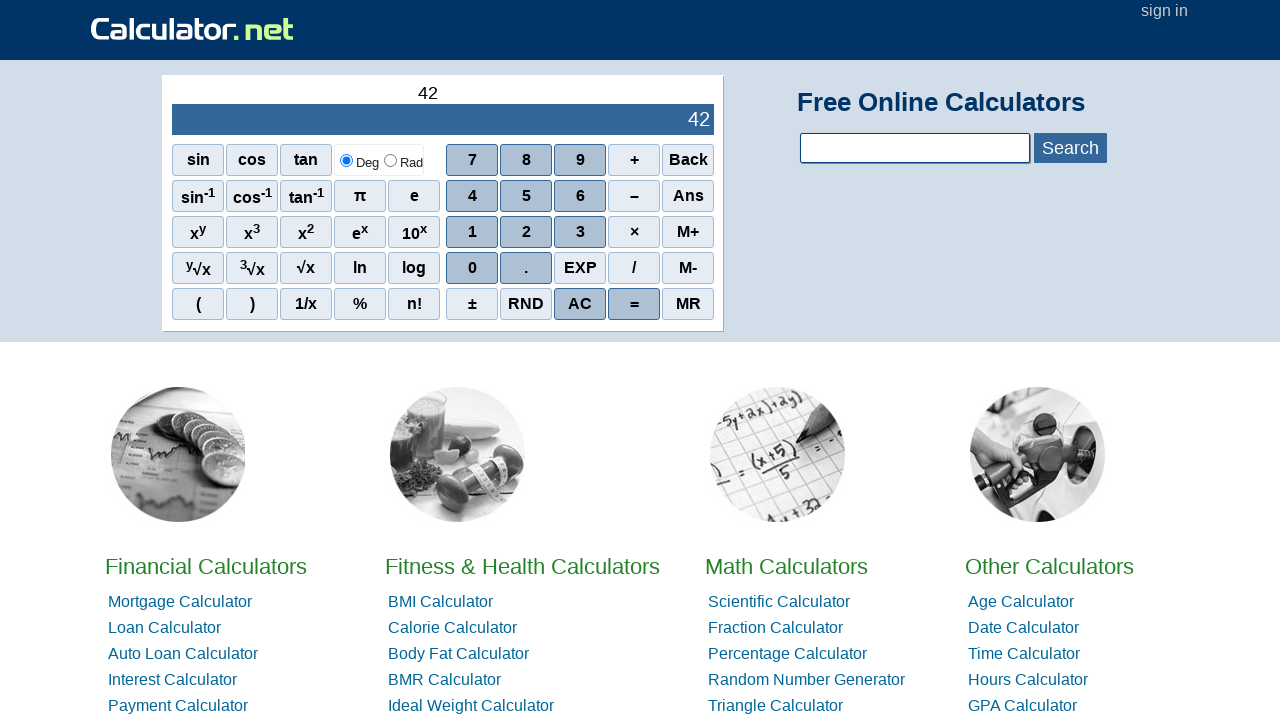

Clicked number 3 at (580, 232) on xpath=//span[contains(text(),'3')]
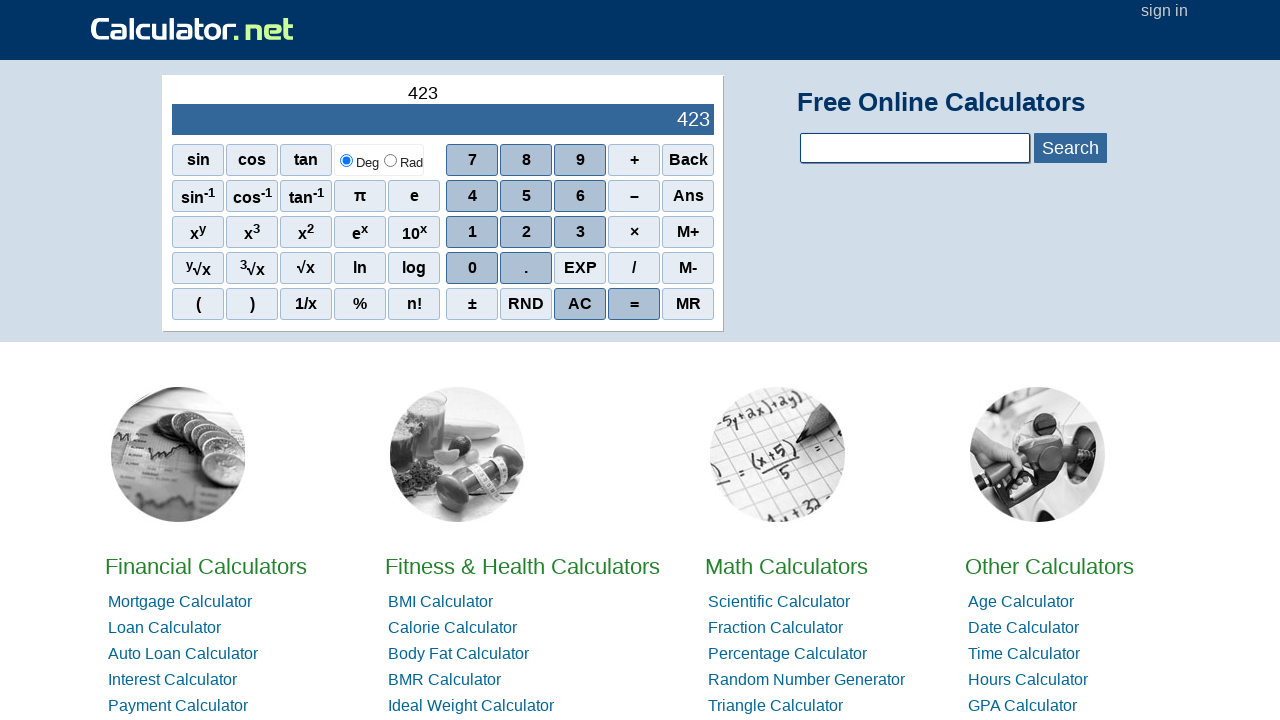

Clicked multiplication operator at (634, 232) on xpath=//span[contains(text(),'×')]
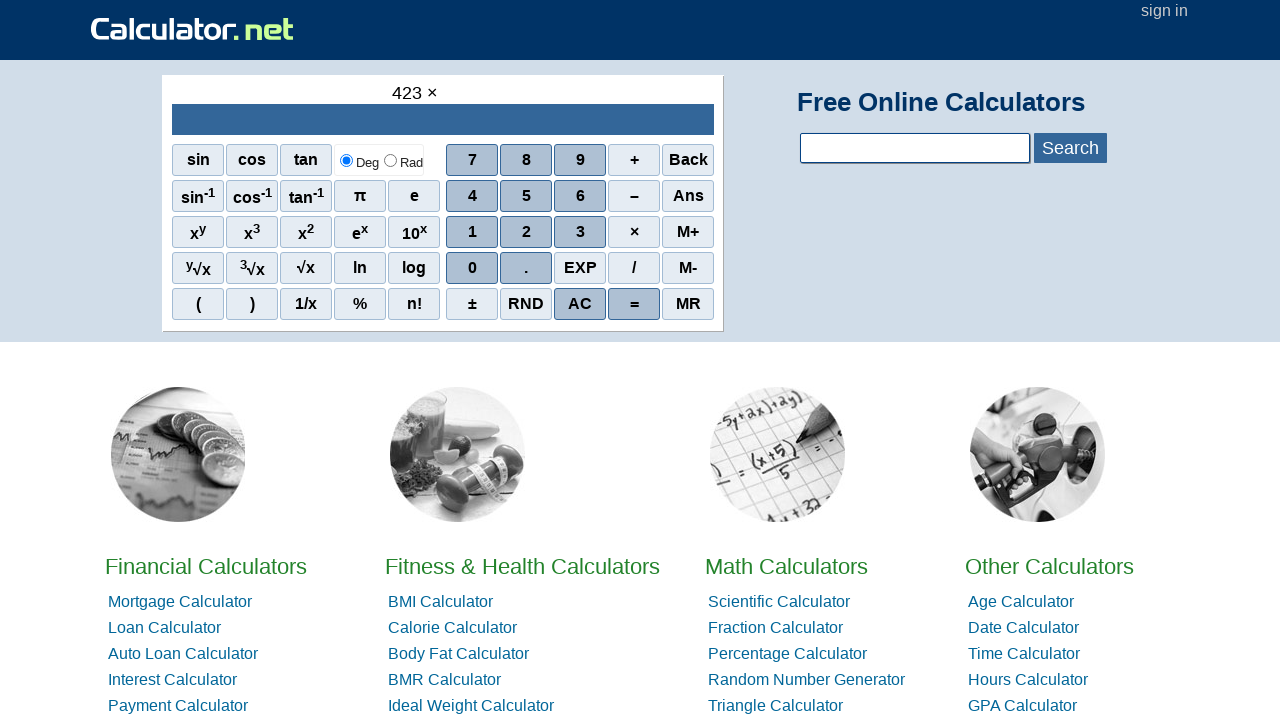

Clicked number 5 at (526, 196) on xpath=//span[contains(text(),'5')]
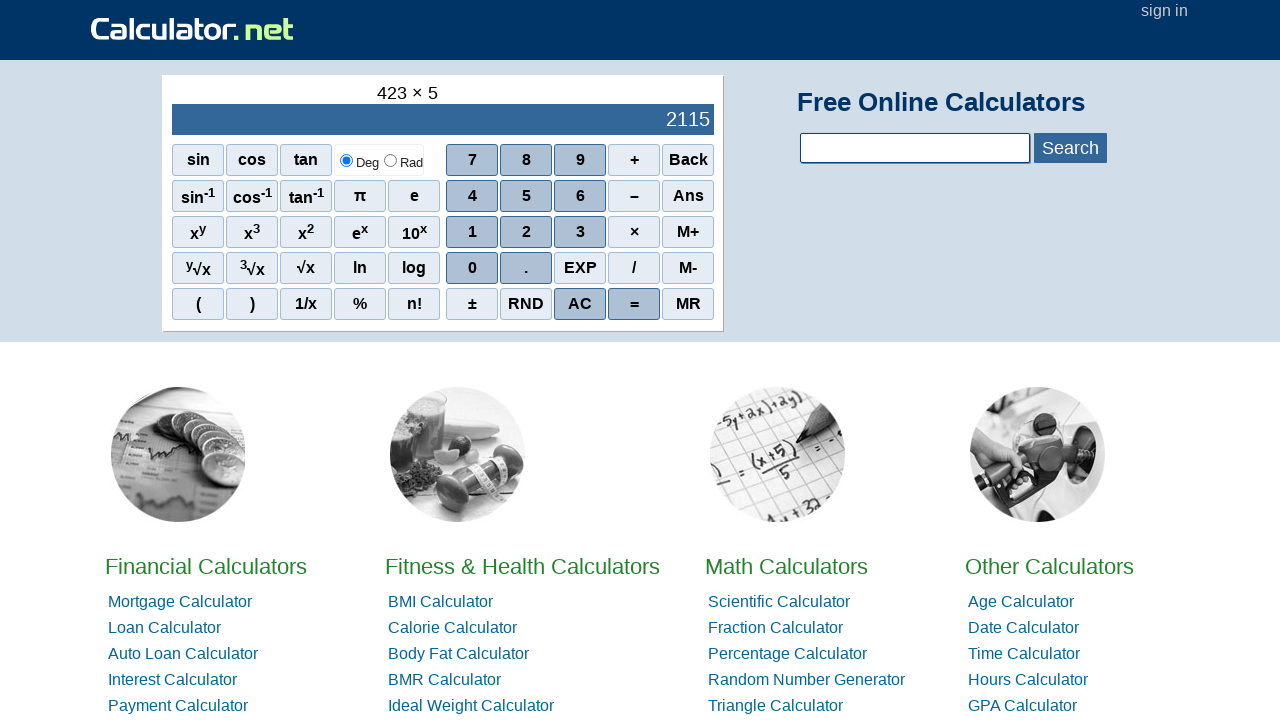

Clicked number 2 at (526, 232) on xpath=//span[contains(text(),'2')]
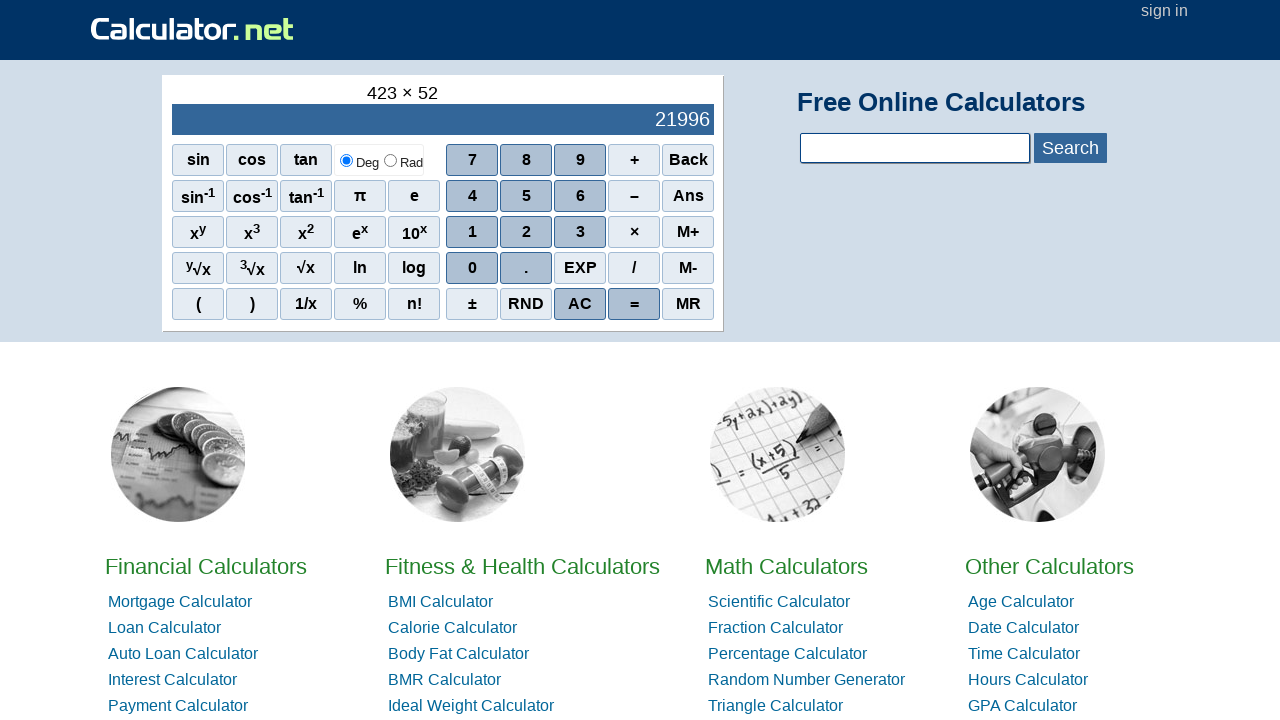

Clicked number 5 at (526, 196) on xpath=//span[contains(text(),'5')]
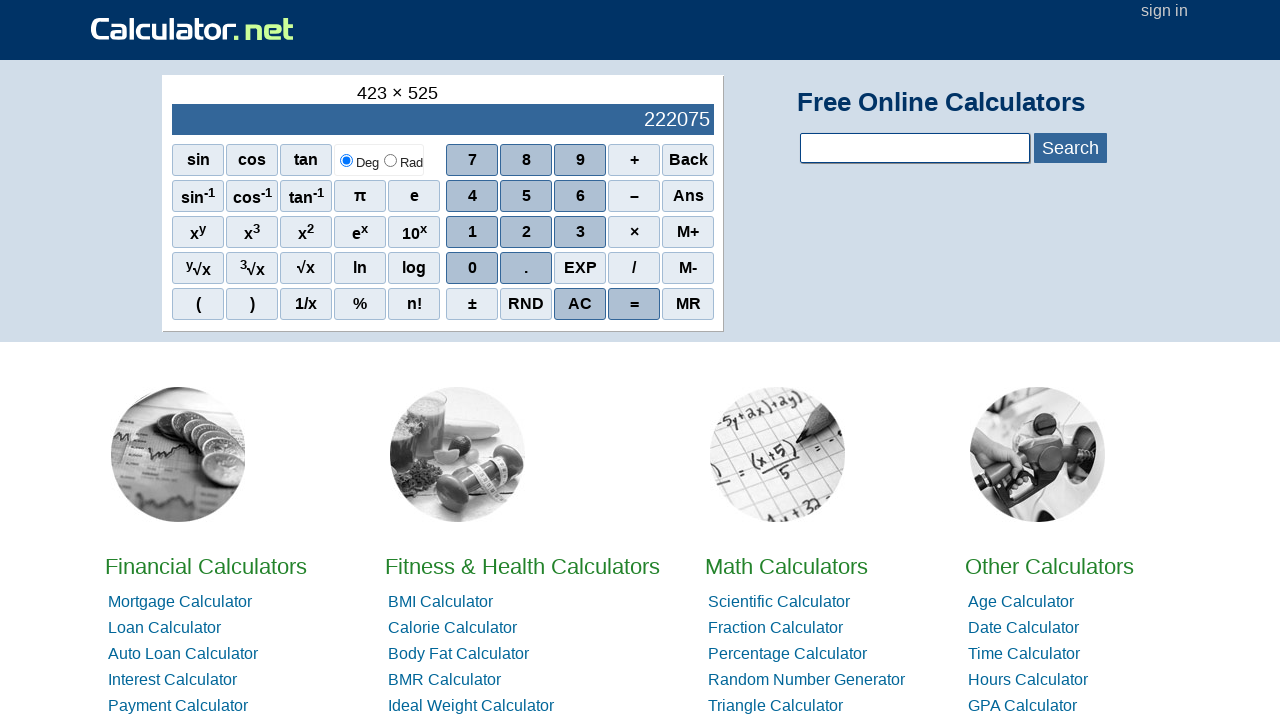

Clicked equals button to calculate result at (634, 304) on xpath=//span[contains(text(),'=')]
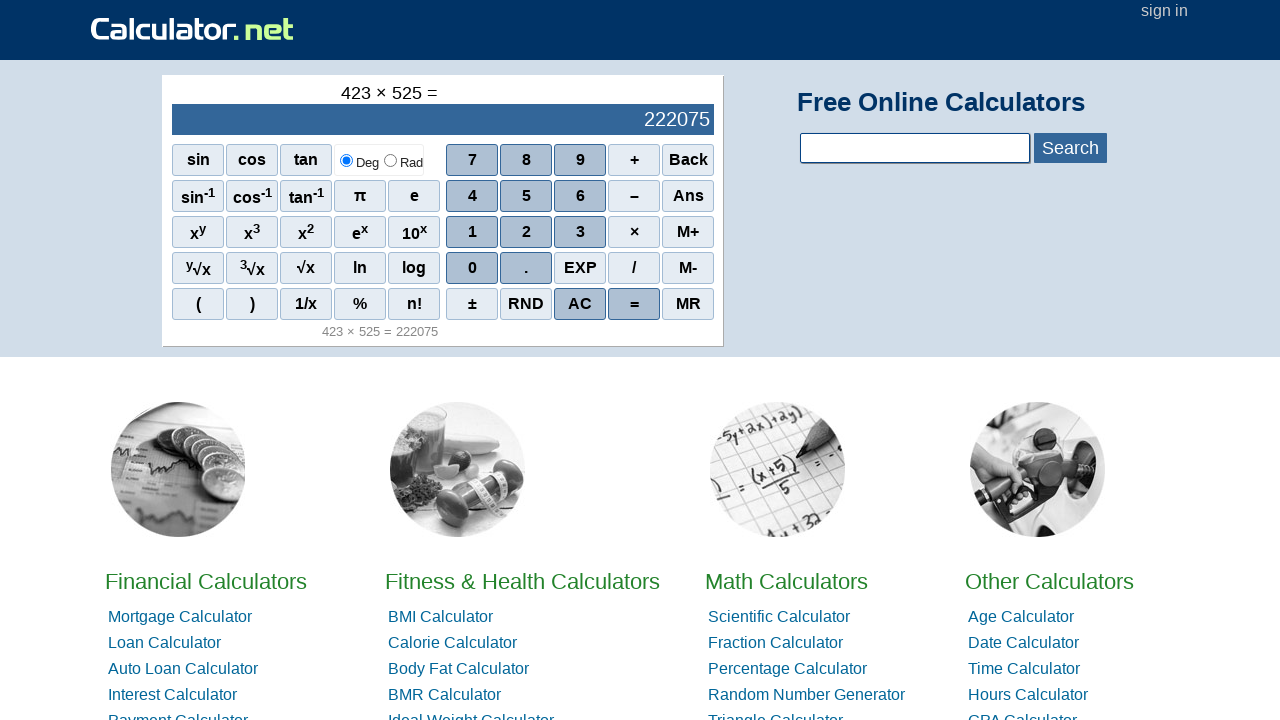

Result output element loaded and verified
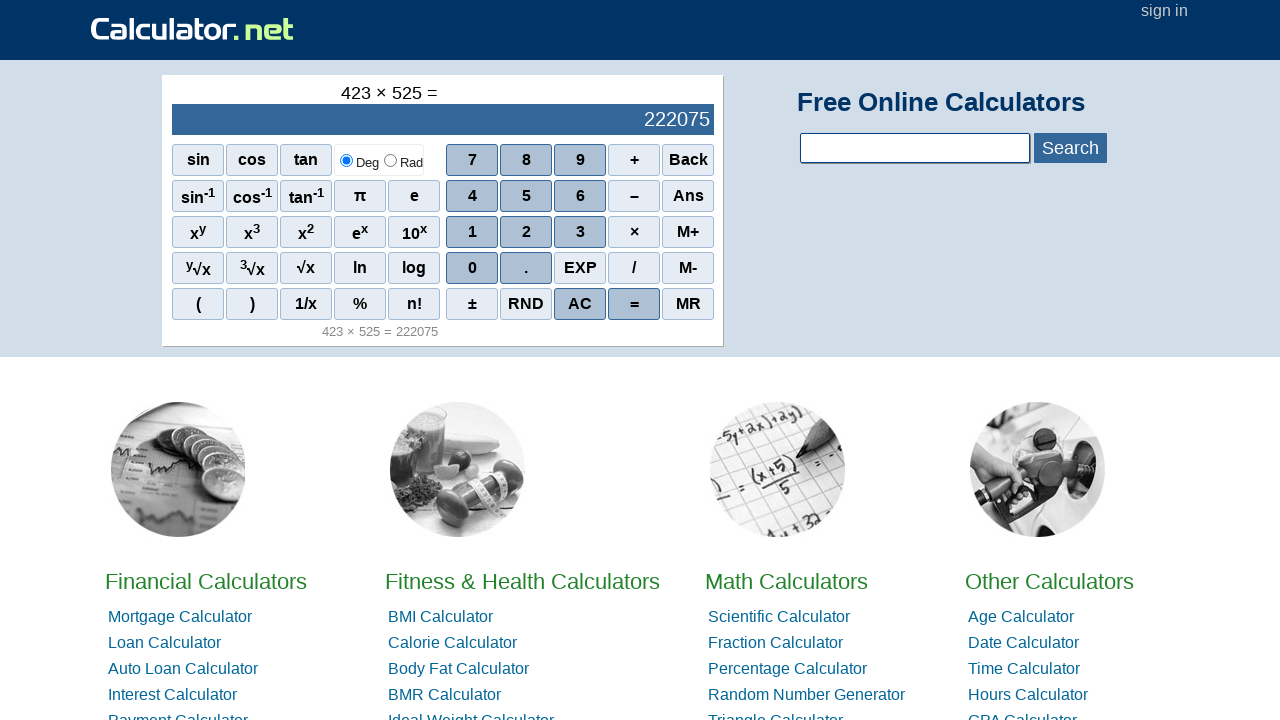

Clicked AC button to clear calculator at (580, 304) on xpath=//span[contains(text(),'AC')]
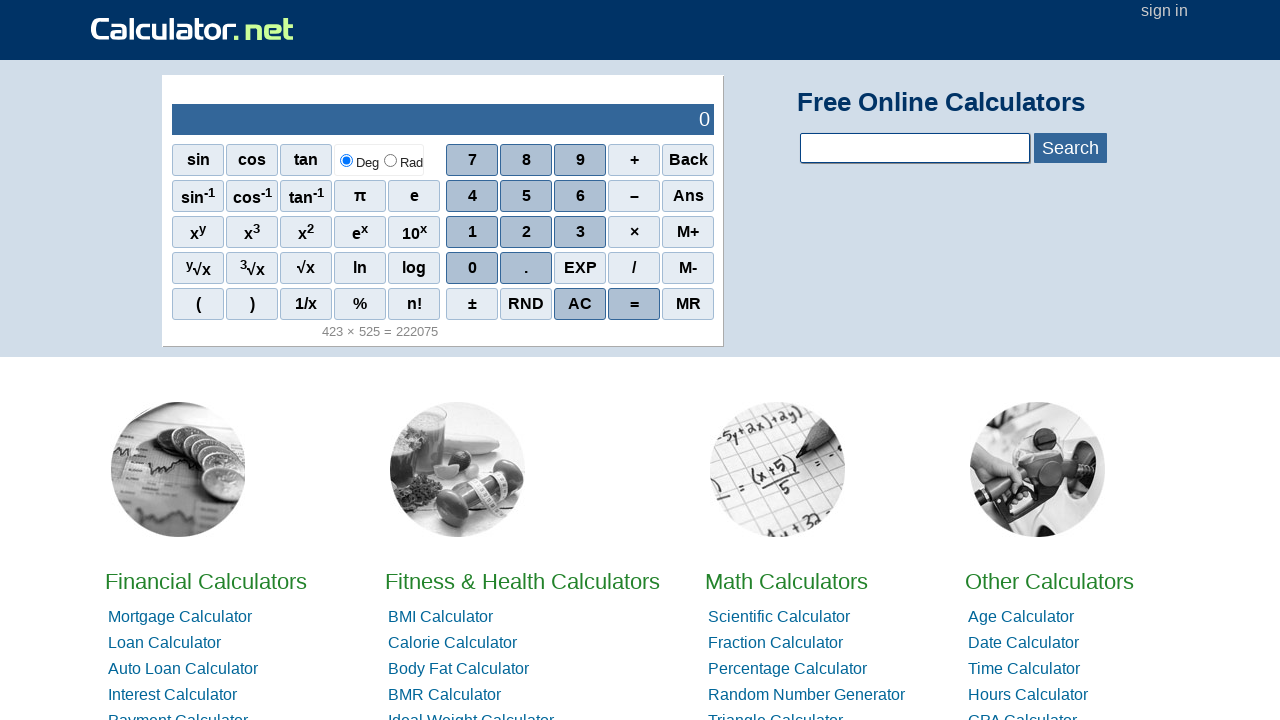

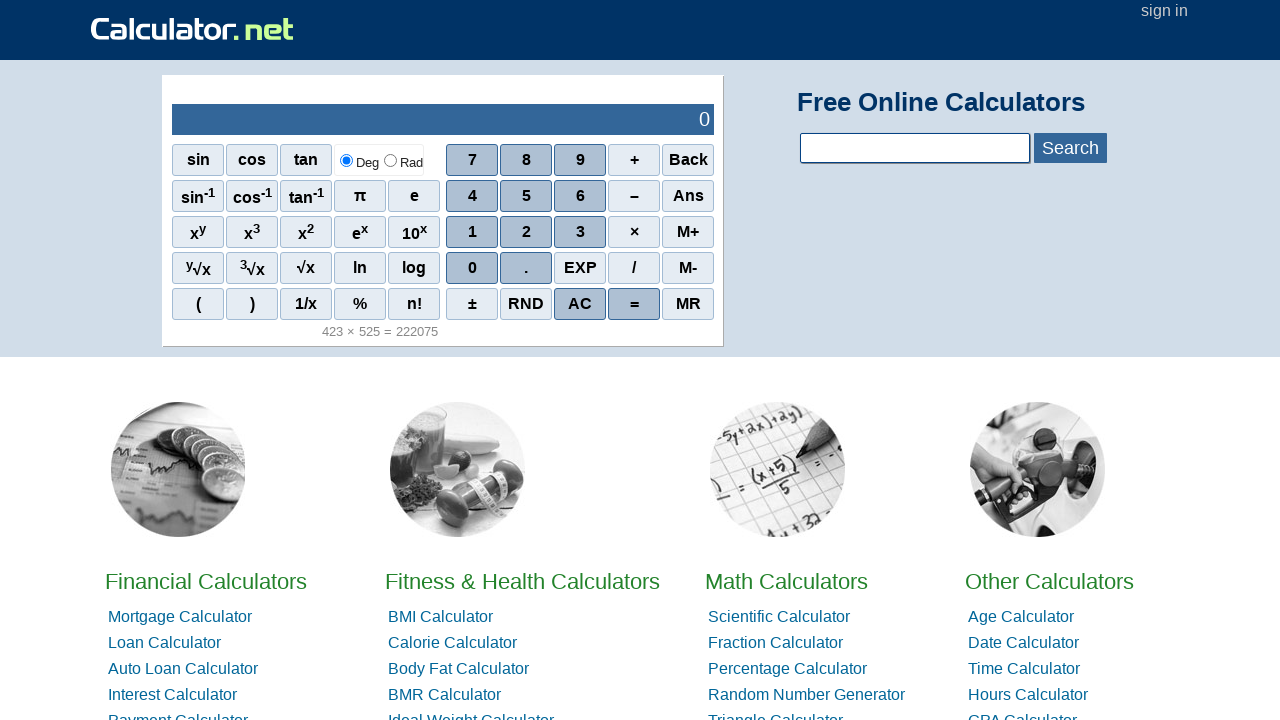